Tests flight search functionality by selecting departure and arrival ports from dropdowns and clicking the find flights button

Starting URL: https://blazedemo.com/

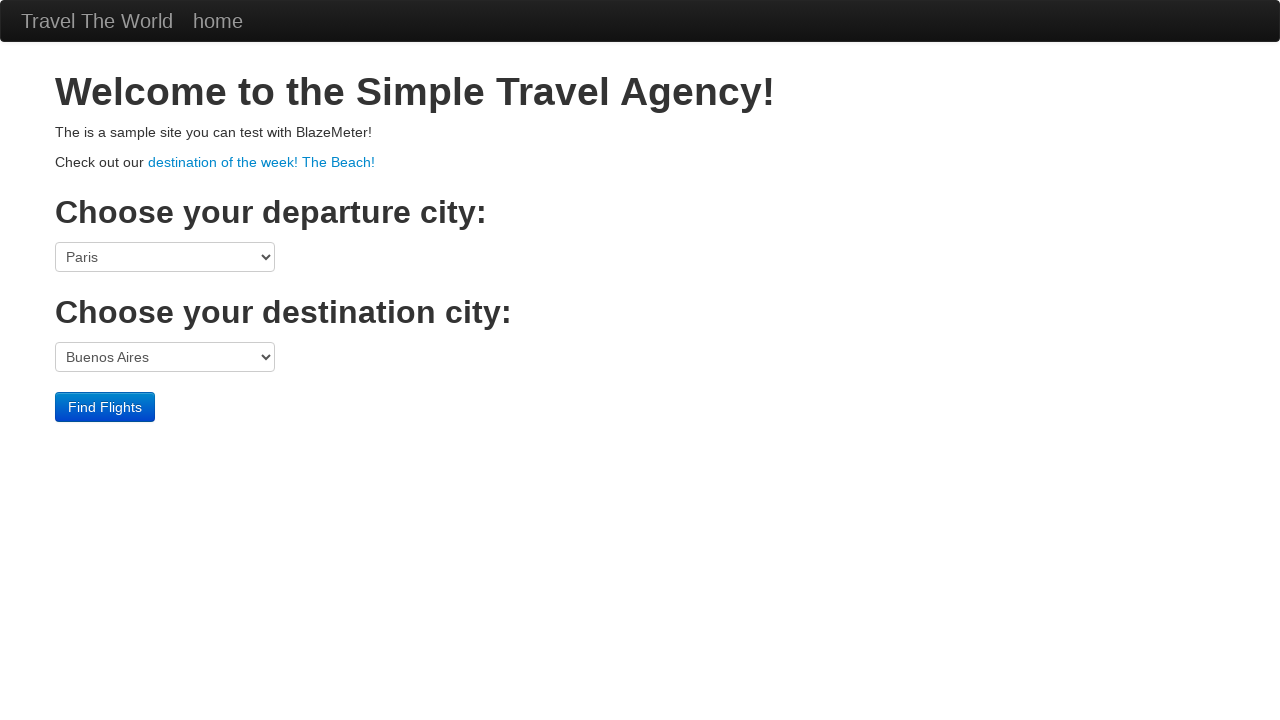

Selected Boston as departure port from dropdown on select[name='fromPort']
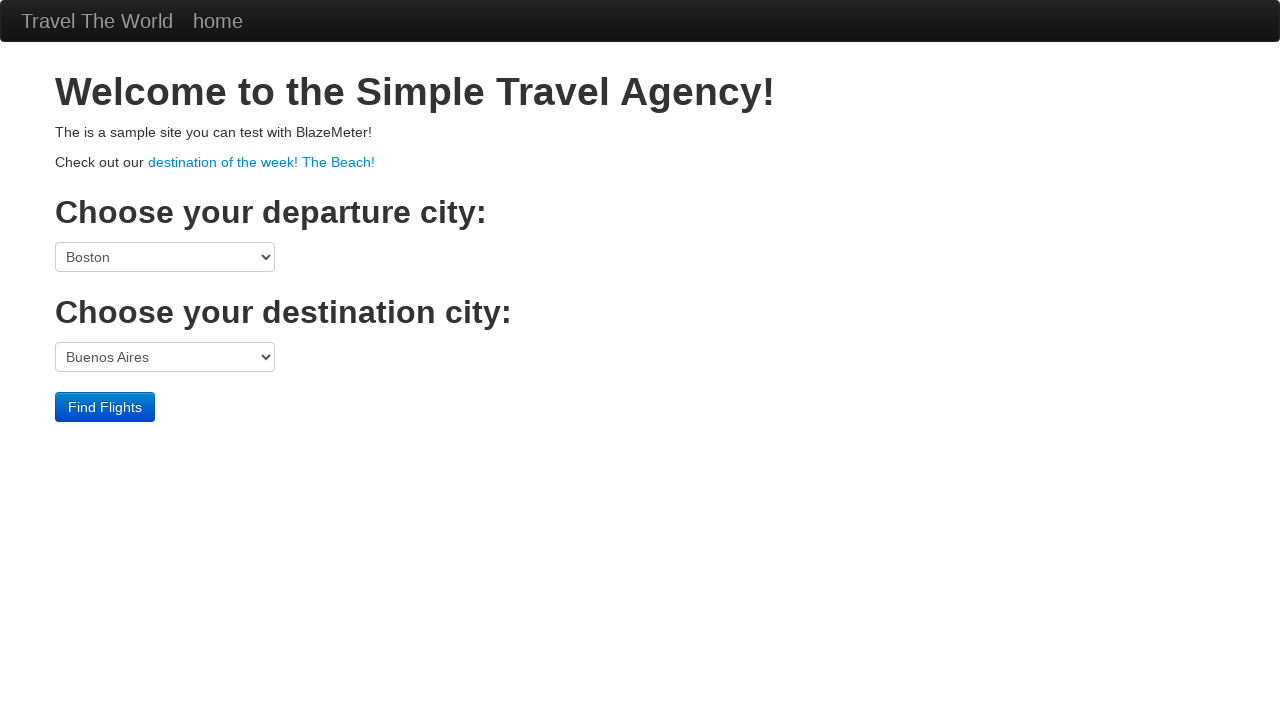

Selected London as arrival port from dropdown on select[name='toPort']
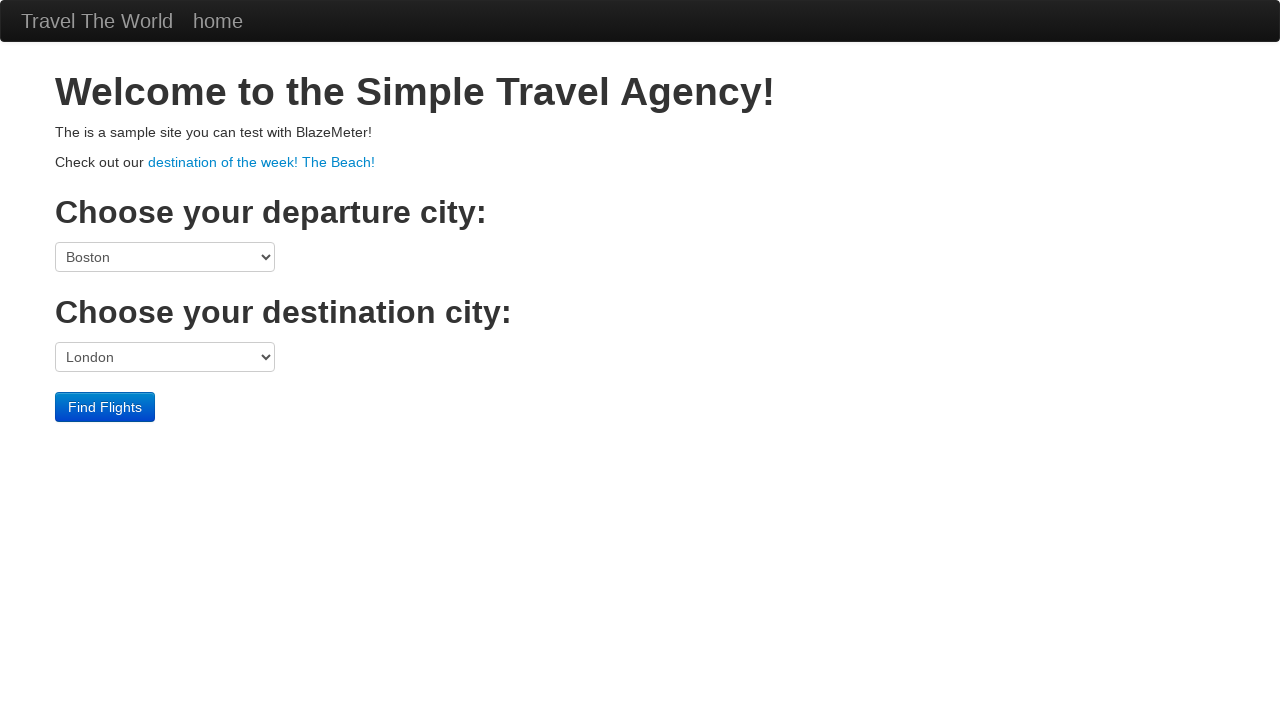

Clicked find flights button to search for available flights at (105, 407) on xpath=/html/body/div[3]/form/div/input
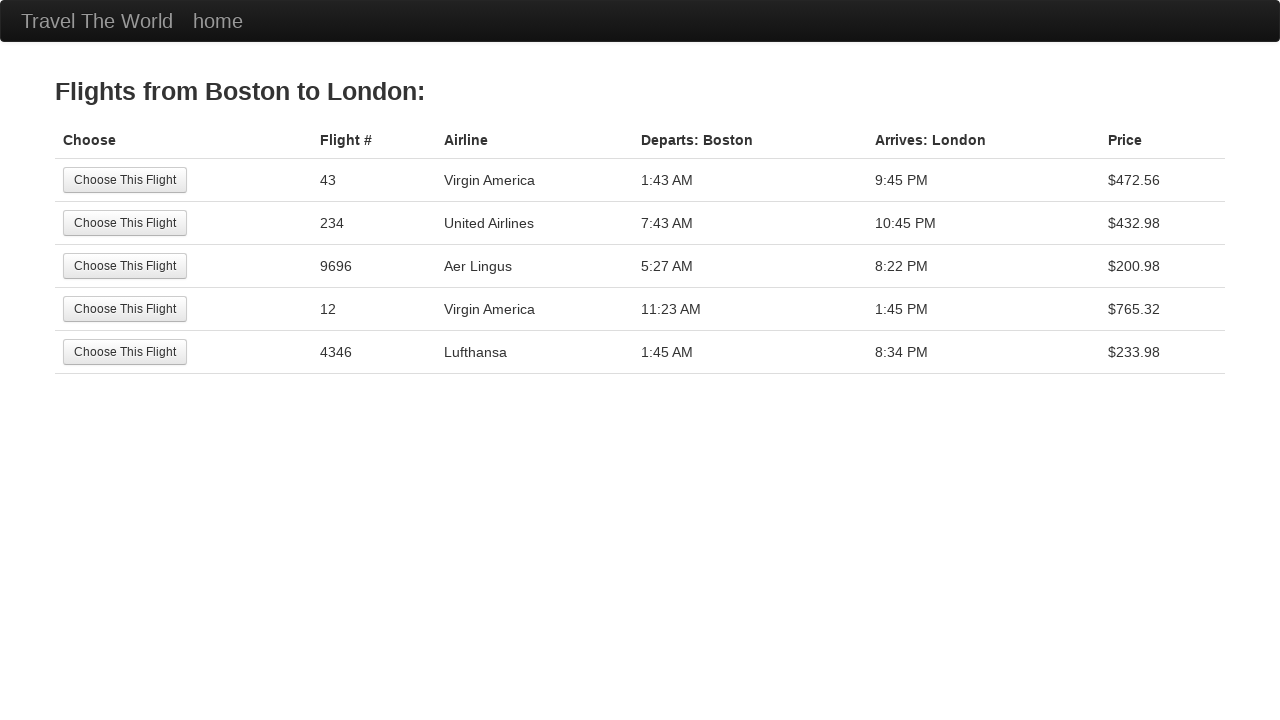

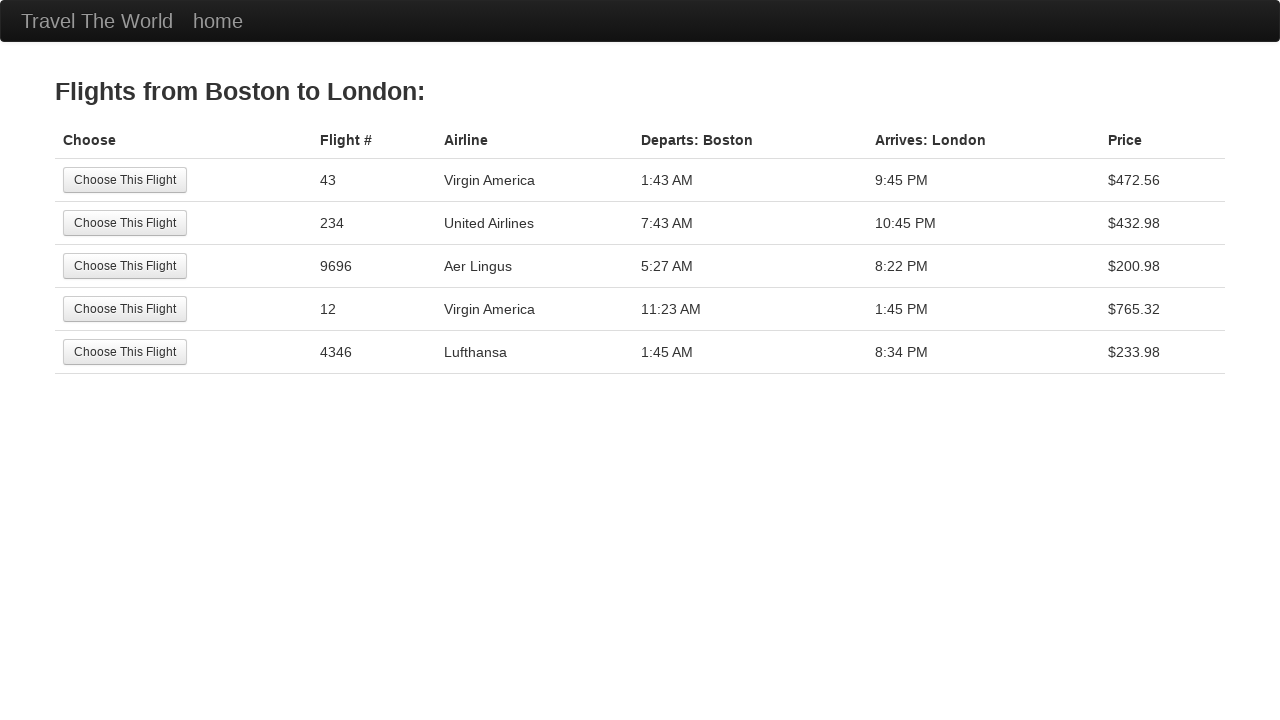